Navigates to Pro Kabaddi standings page and locates team statistics for Jaipur Pink Panthers

Starting URL: https://www.prokabaddi.com/standings

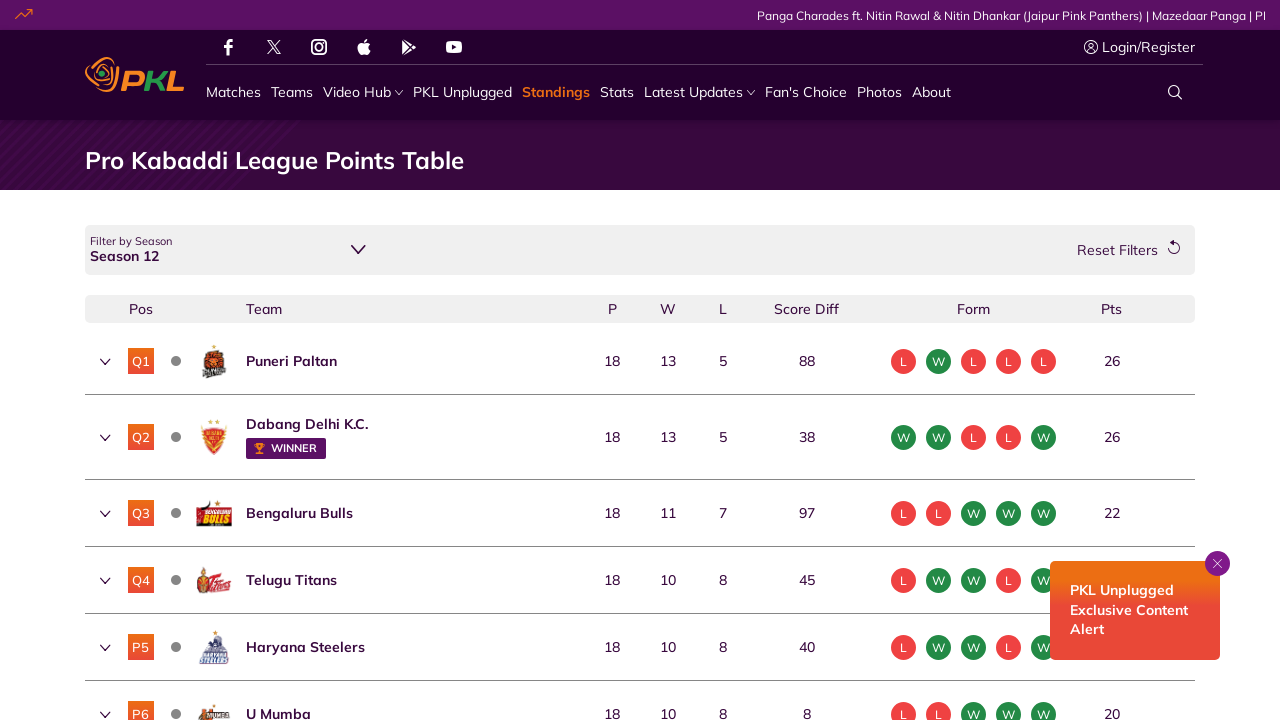

Waited for standings table to load
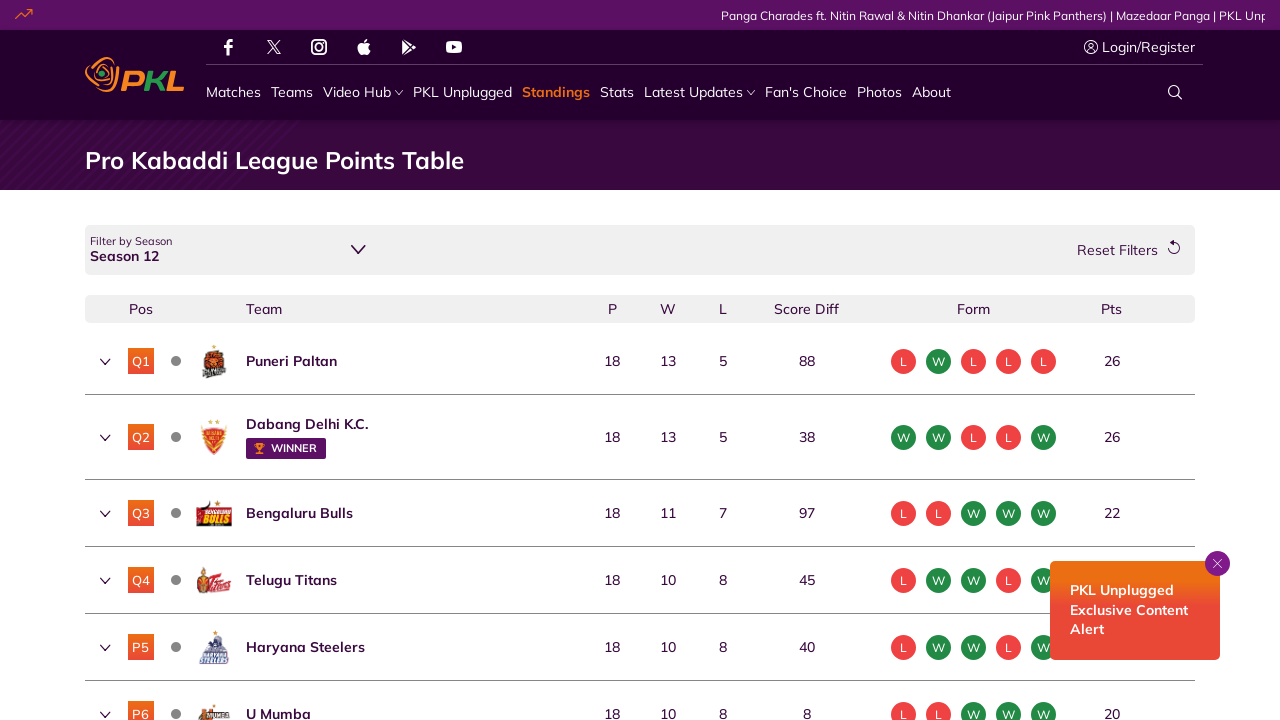

Located points data for Jaipur Pink Panthers team
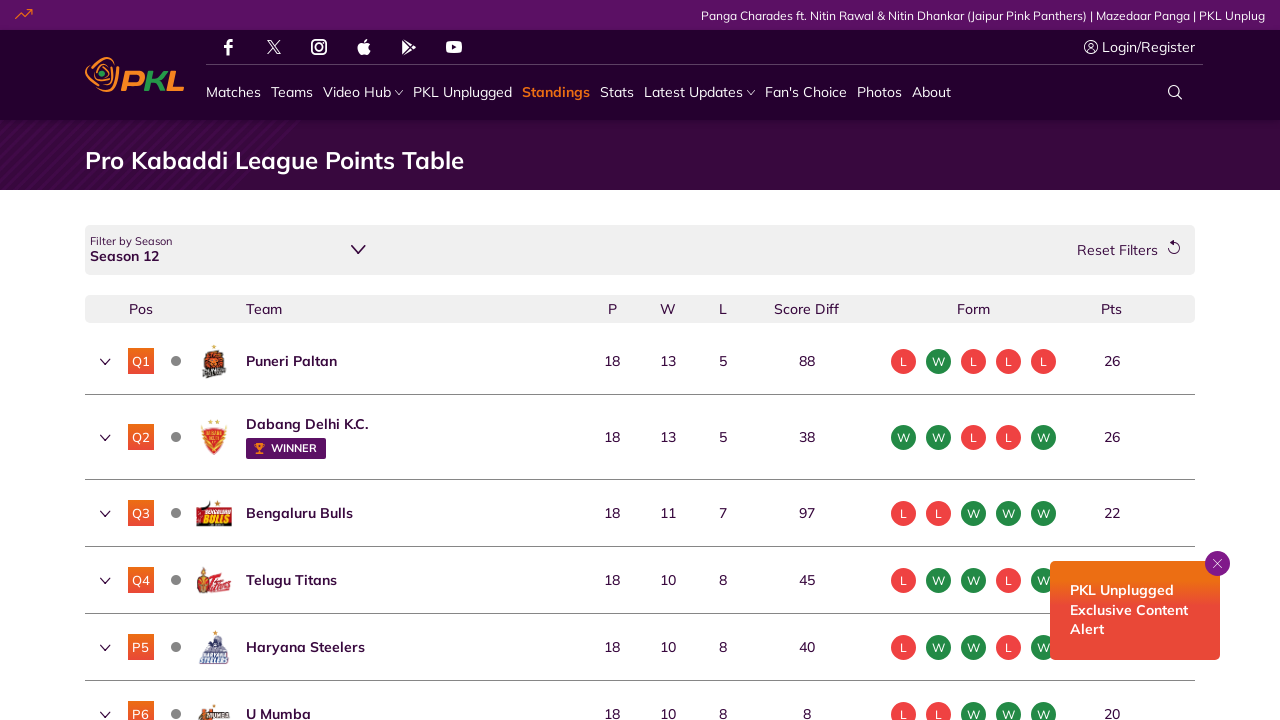

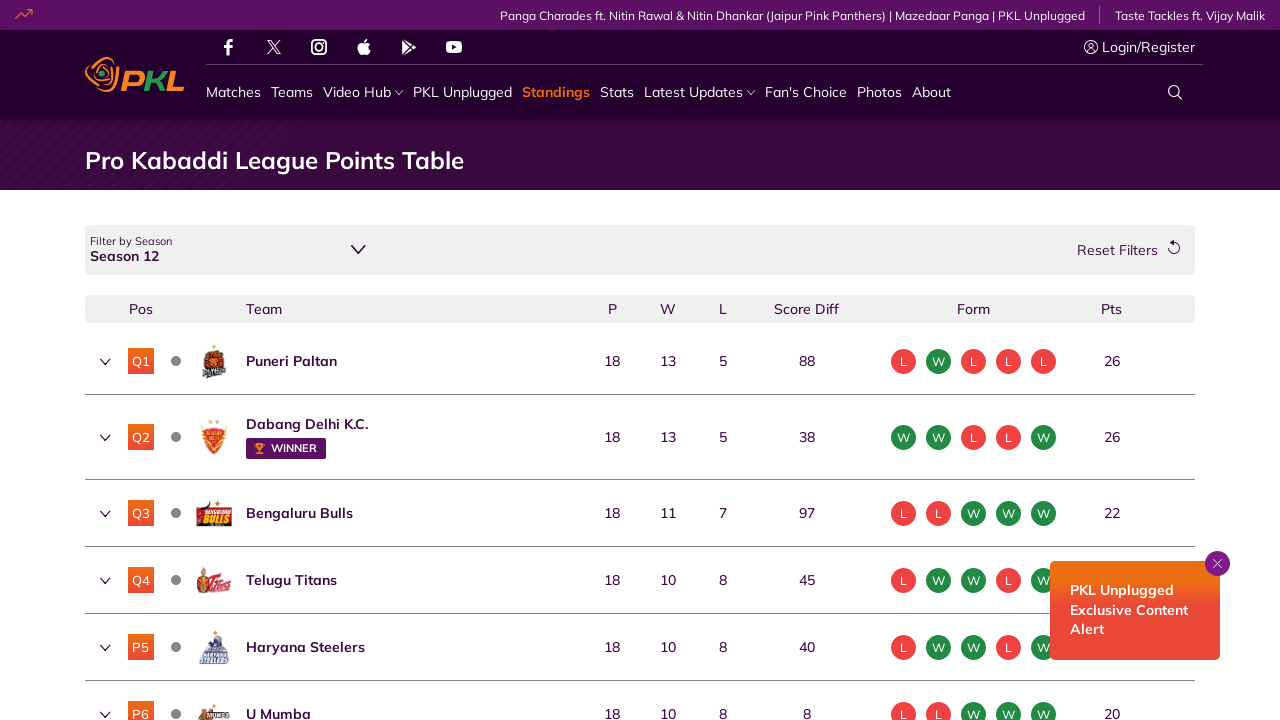